Tests switching between multiple browser windows by clicking a link that opens a new window, then switching between the original and new window using window handles by index order, and verifying the page titles.

Starting URL: https://the-internet.herokuapp.com/windows

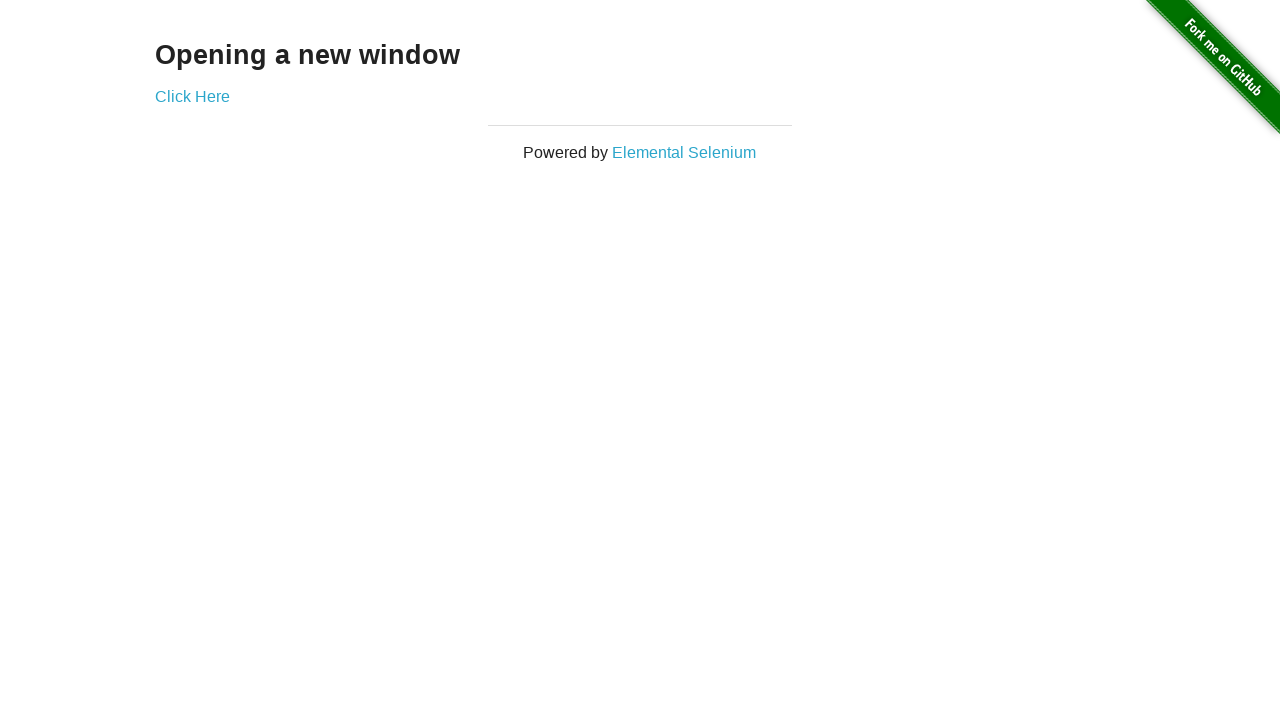

Clicked link to open a new window at (192, 96) on .example a
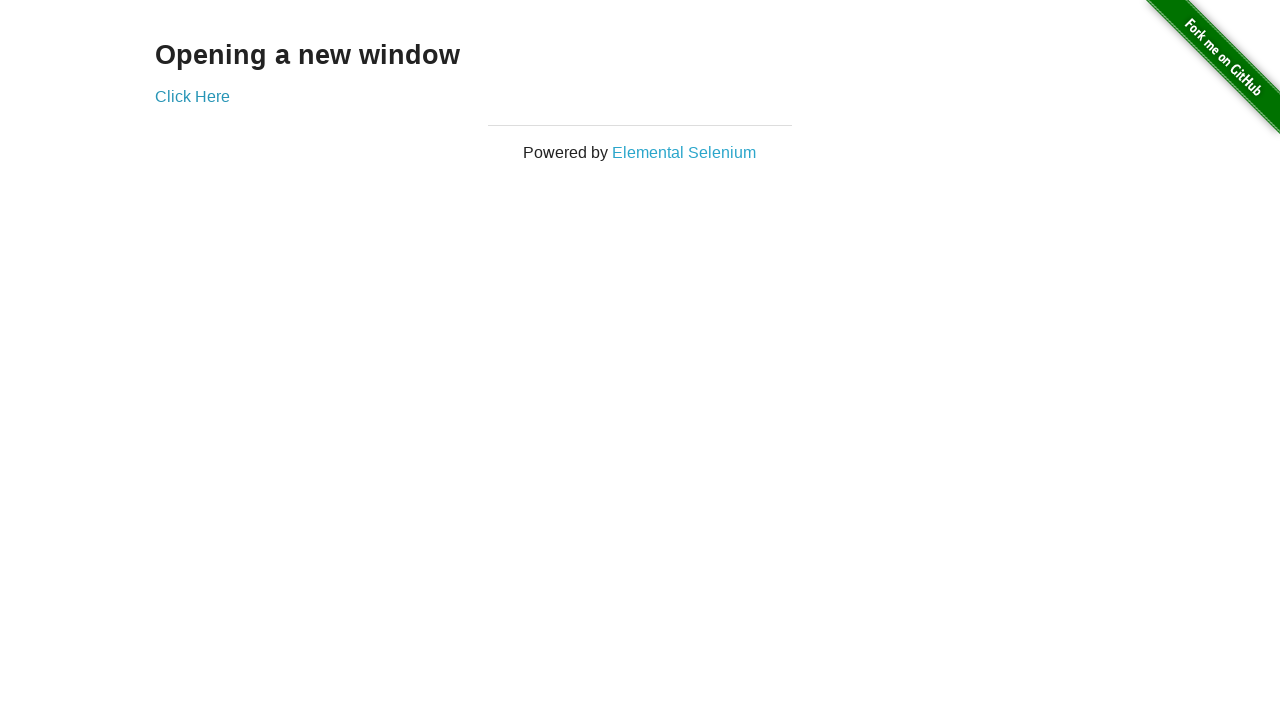

Waited 1 second for new window to open
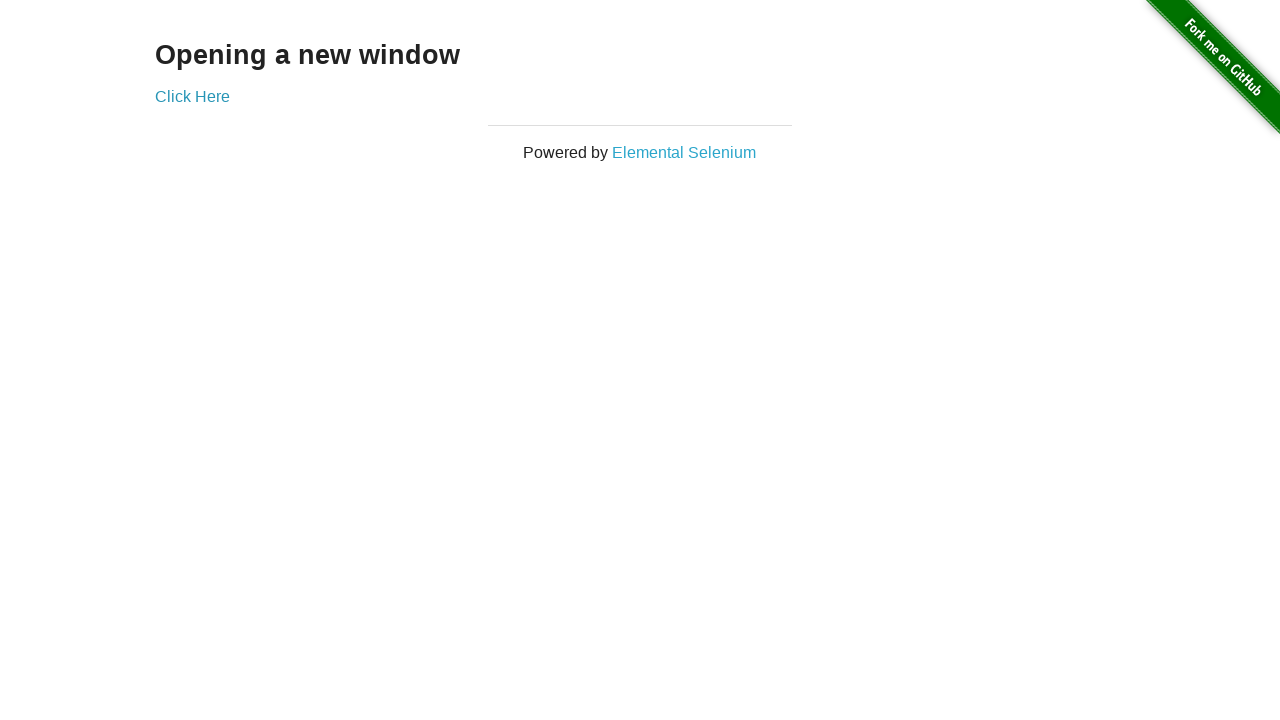

Retrieved all pages from browser context
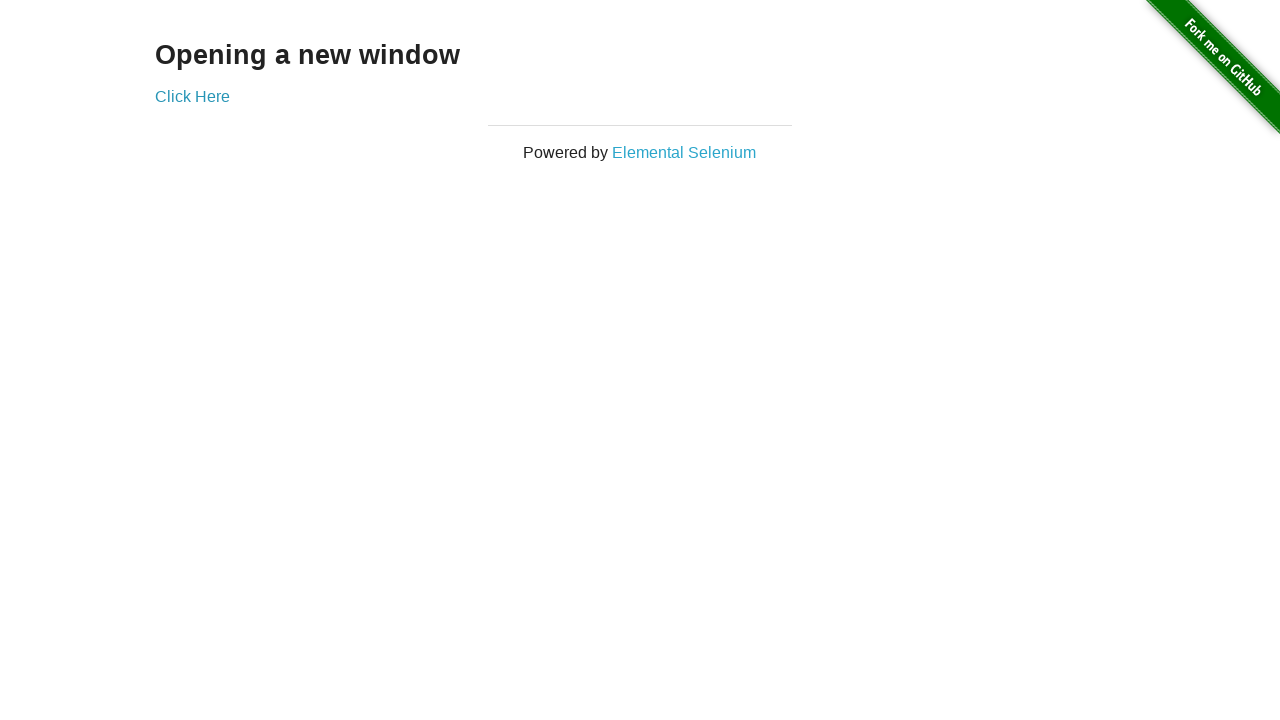

Switched to first page (original window)
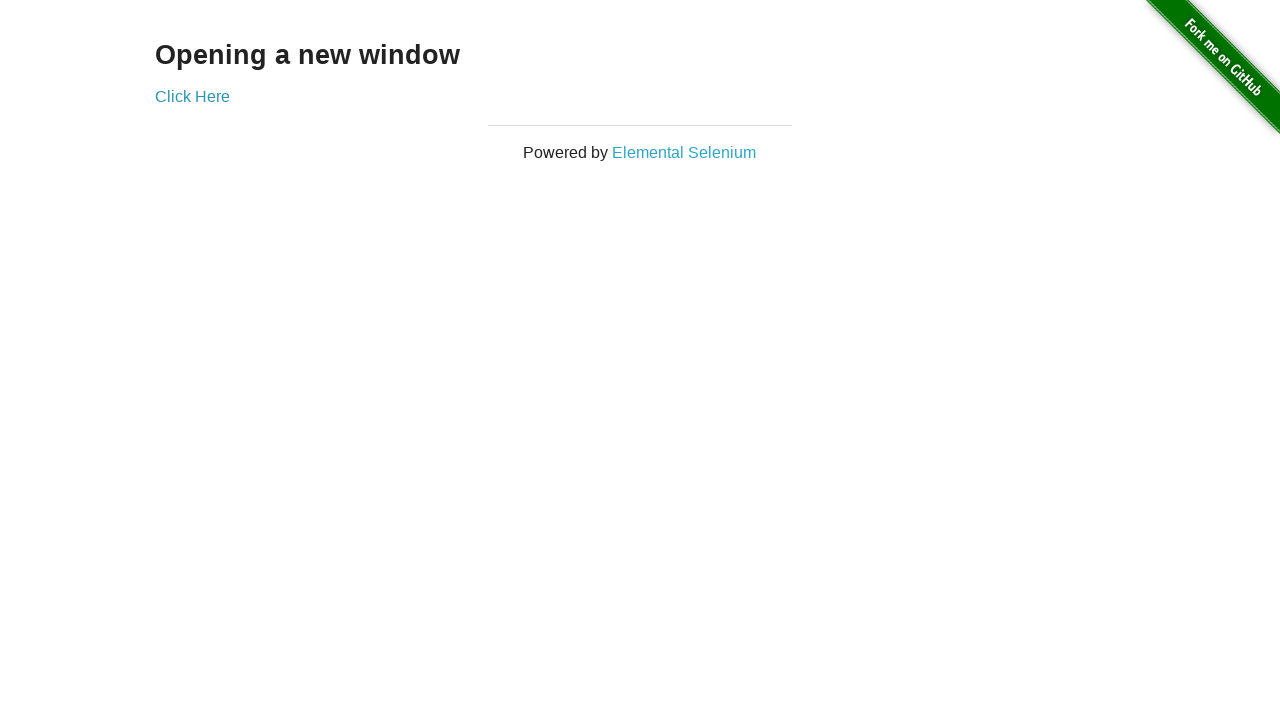

Verified original window title is 'The Internet'
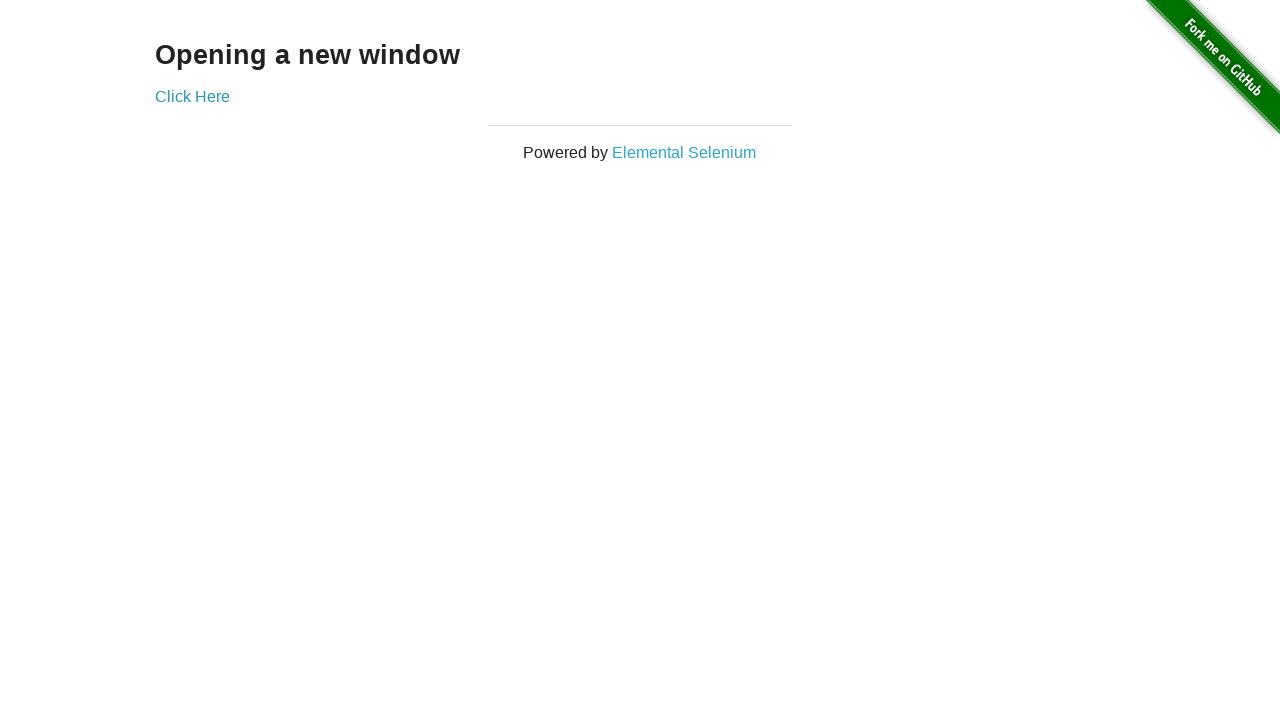

Switched to last page (new window)
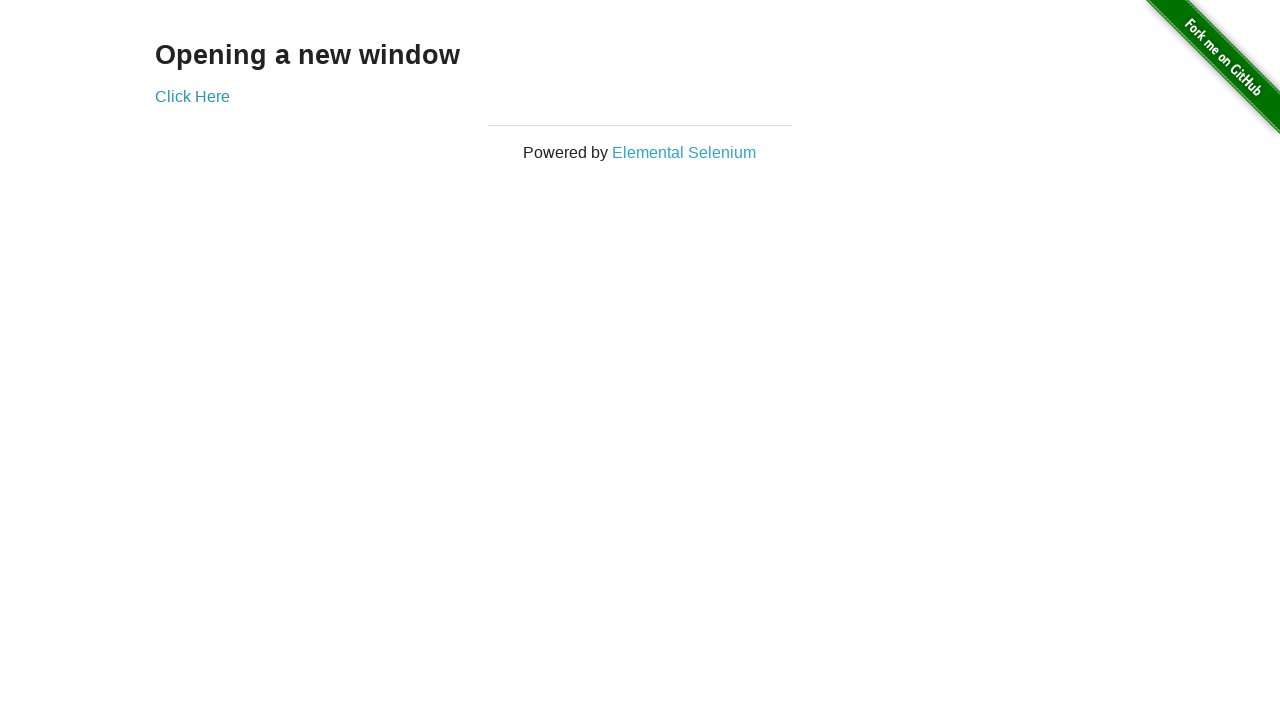

Waited for new page to fully load
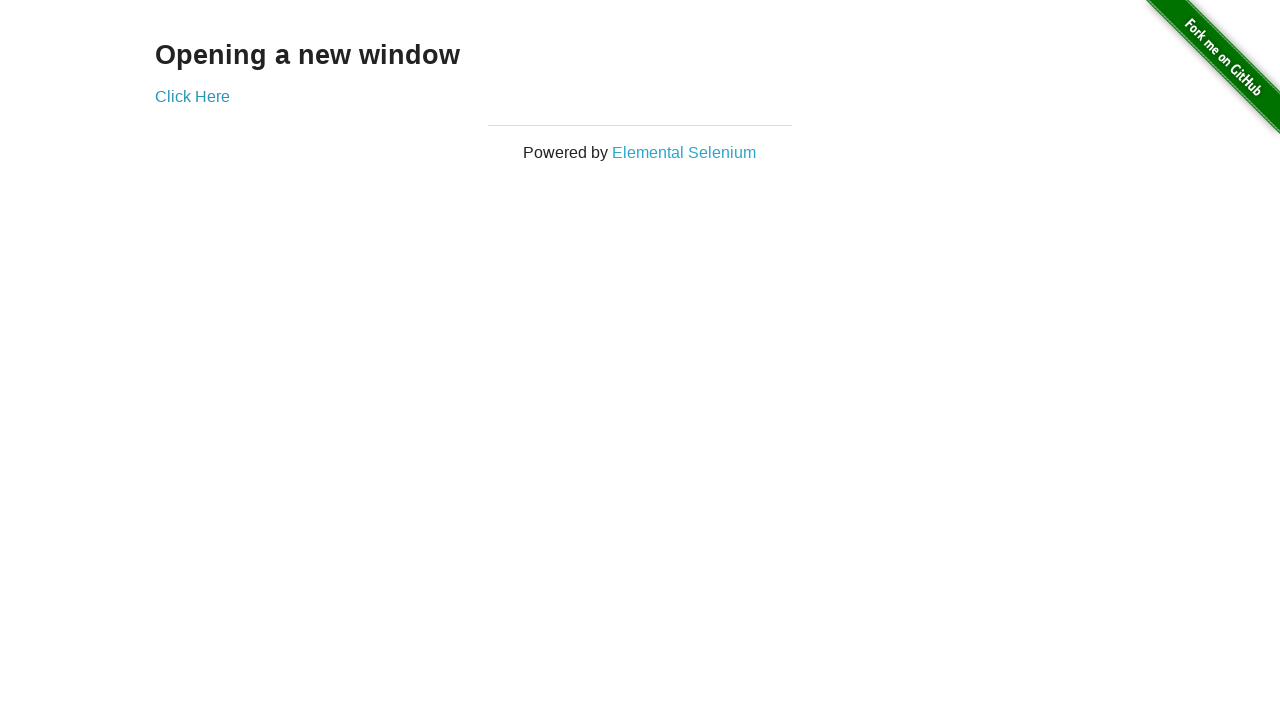

Verified new window title is 'New Window'
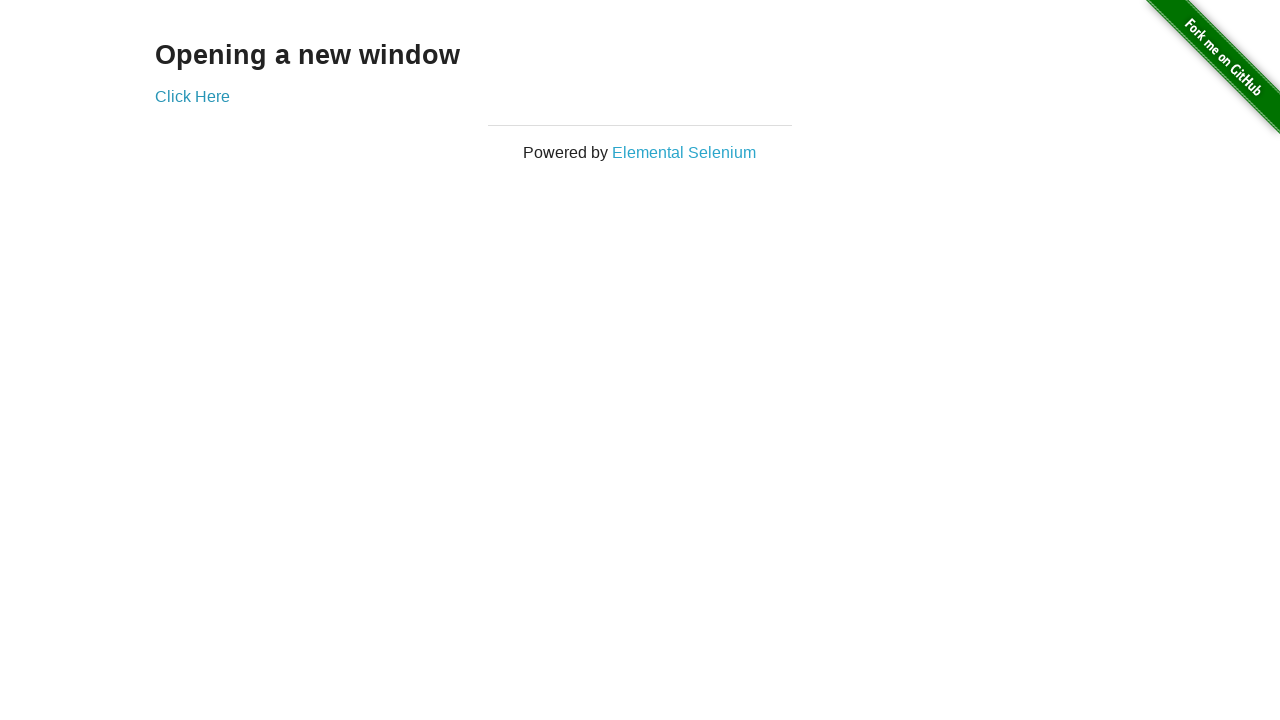

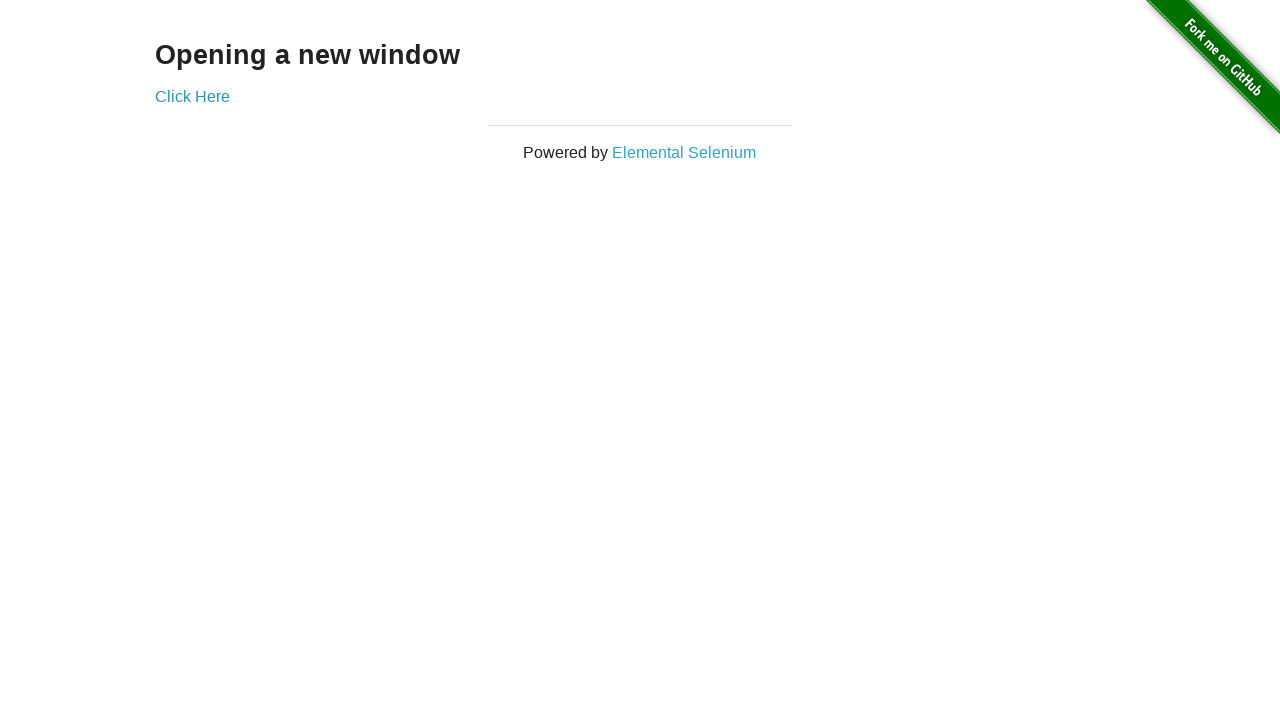